Navigates to RoyalLib website and clicks through navigation elements to access specific content sections

Starting URL: https://royallib.com/

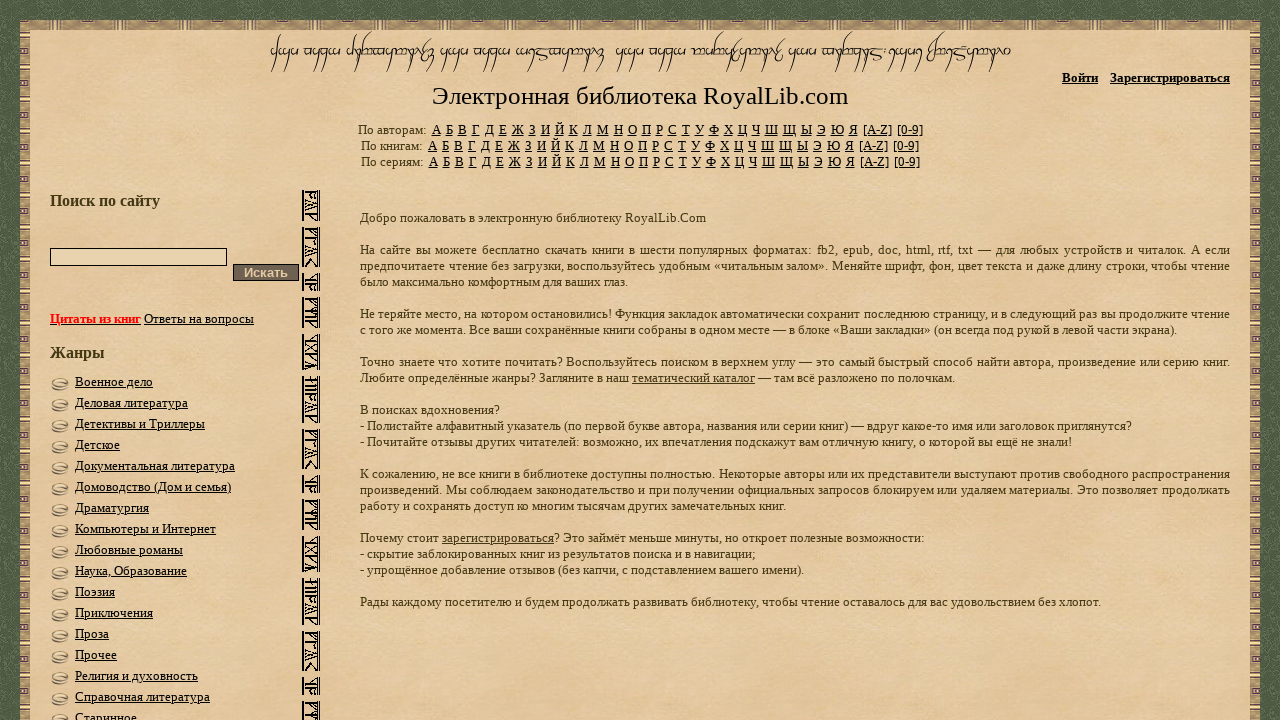

Navigated to RoyalLib website
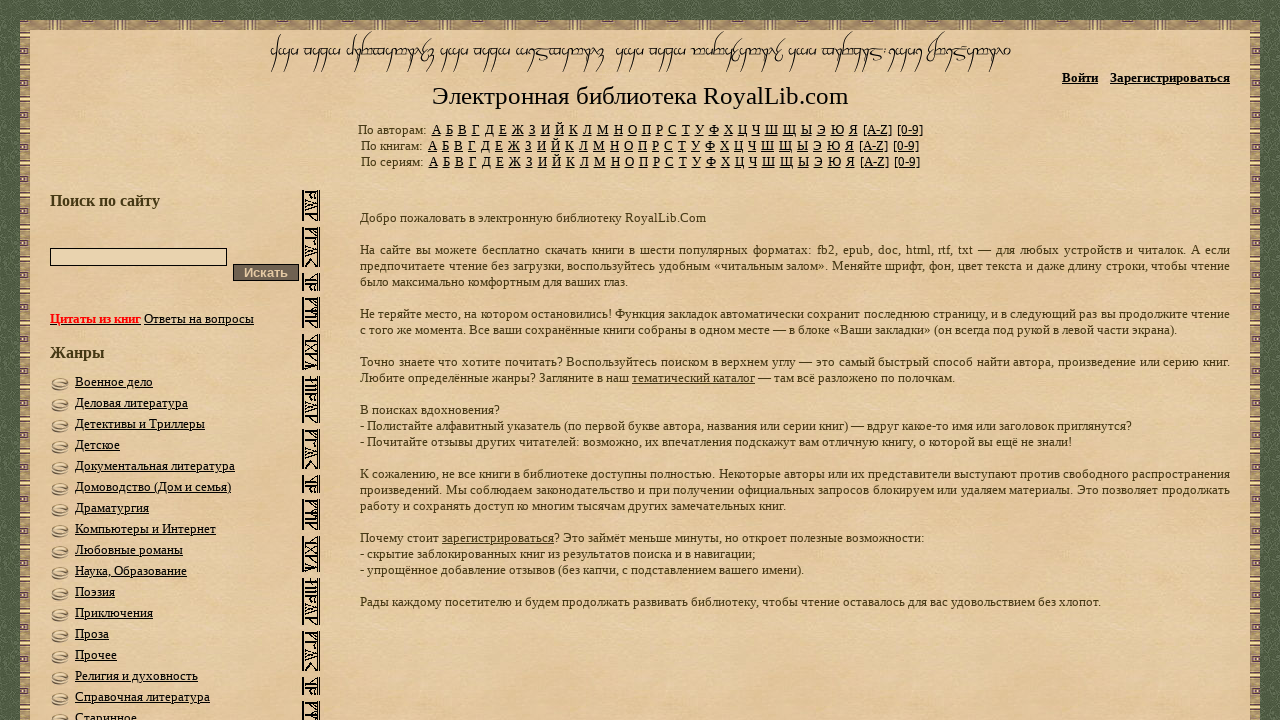

Clicked on the 11th navigation link in the left sidebar at (95, 592) on body > div.container > div > div.center.nuclear > div.left-bar > ul > li:nth-chi
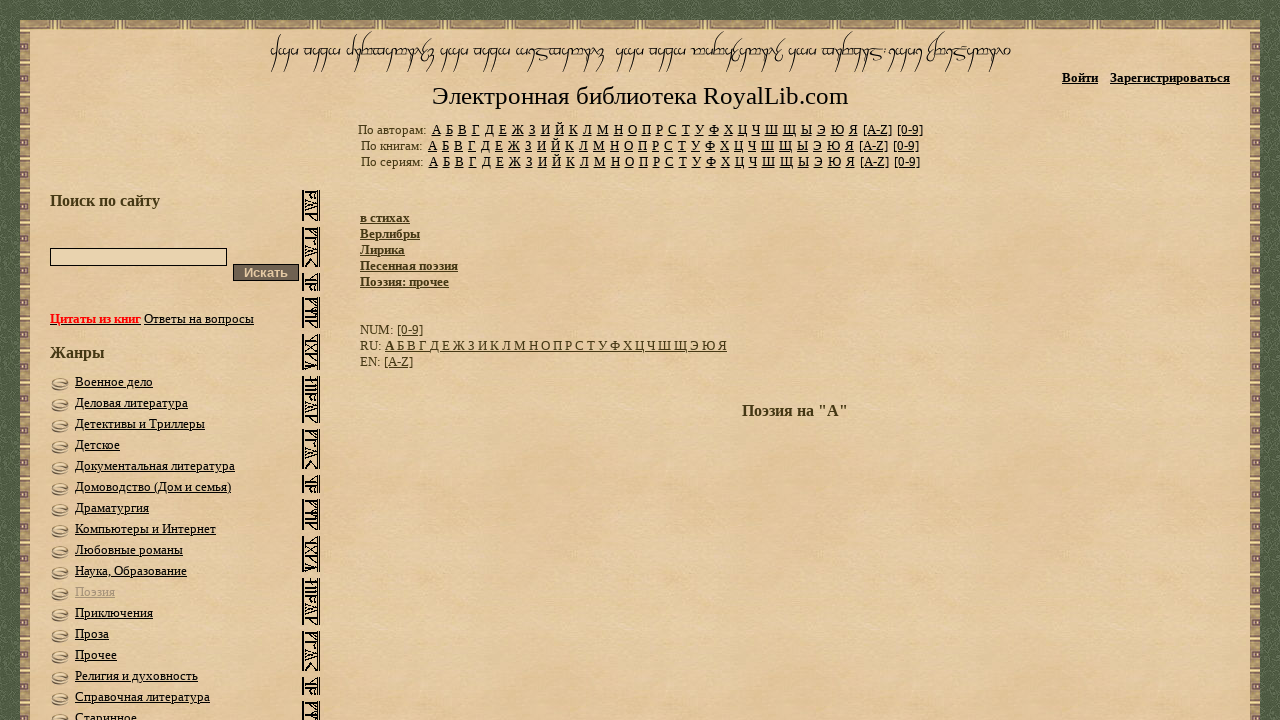

Clicked on the 75th link in the content wrapper area at (416, 360) on body > div.container > div > div.center.nuclear > div.wrapper > div > a:nth-chil
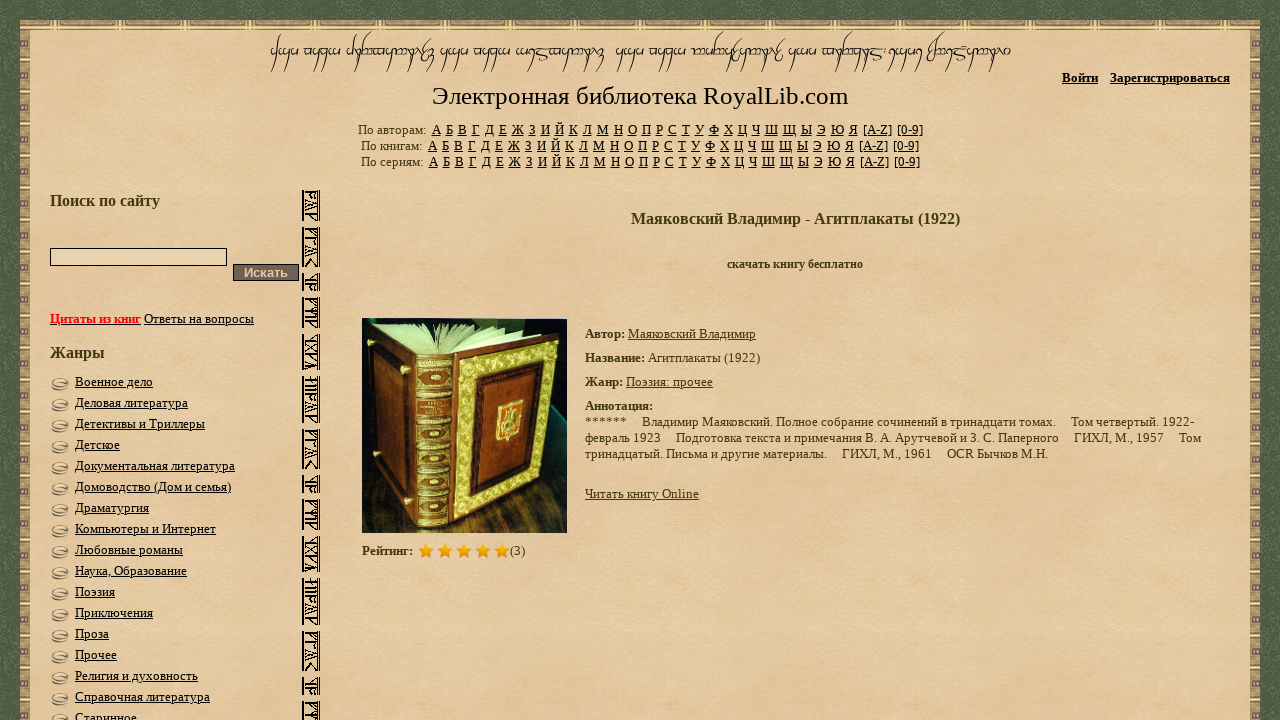

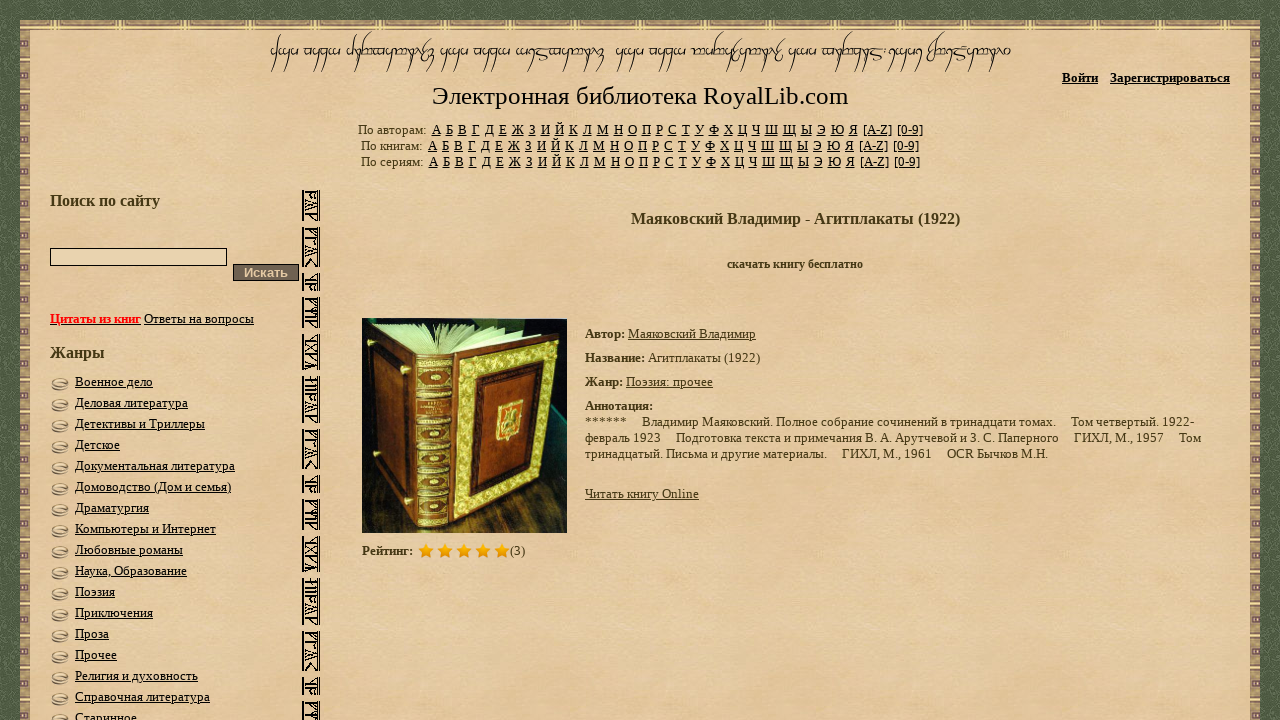